Tests clicking a button on a test page and verifies the click event is registered by checking for the resulting paragraph element

Starting URL: https://testpages.herokuapp.com/styled/key-click-display-test.html

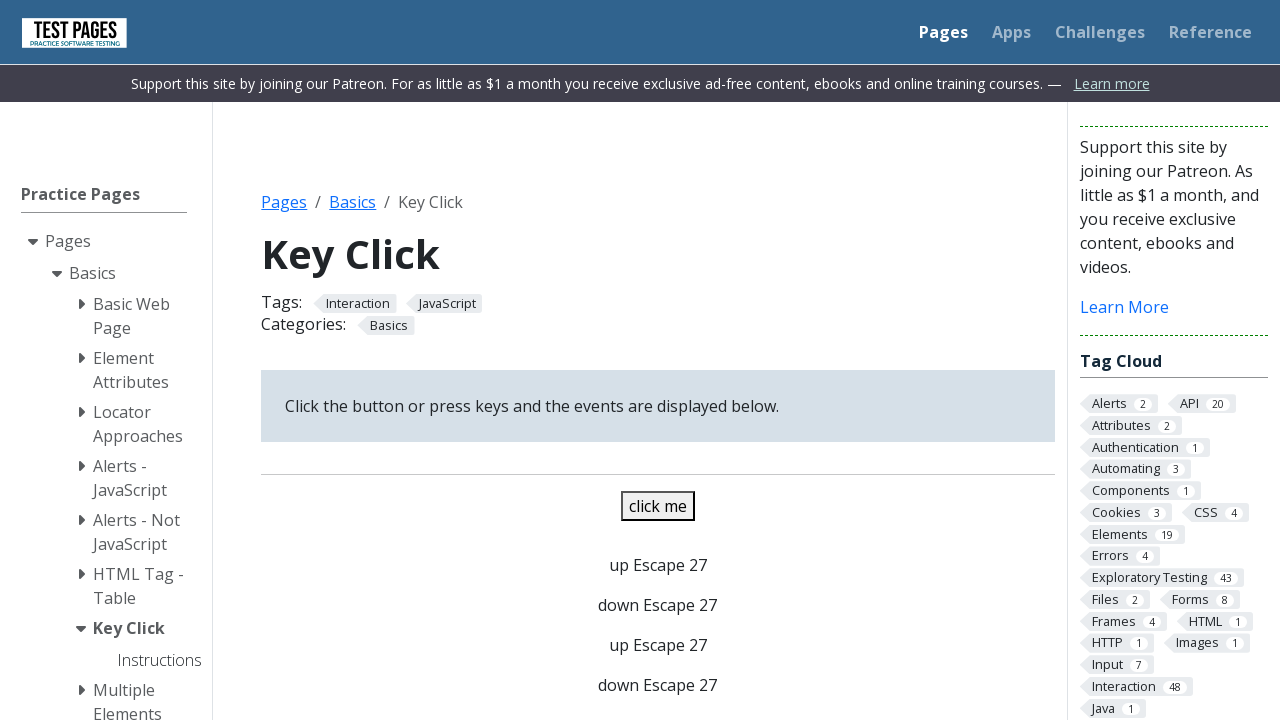

Navigated to test page for key click display
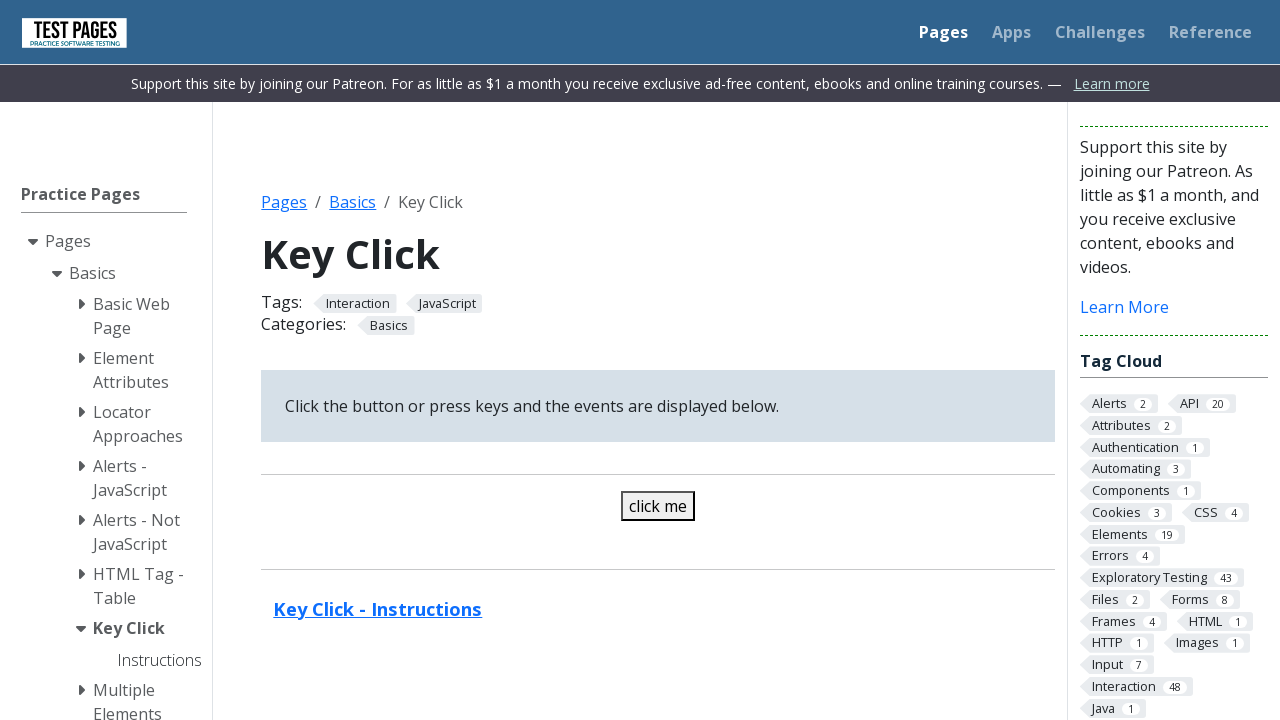

Clicked the button element at (658, 506) on #button
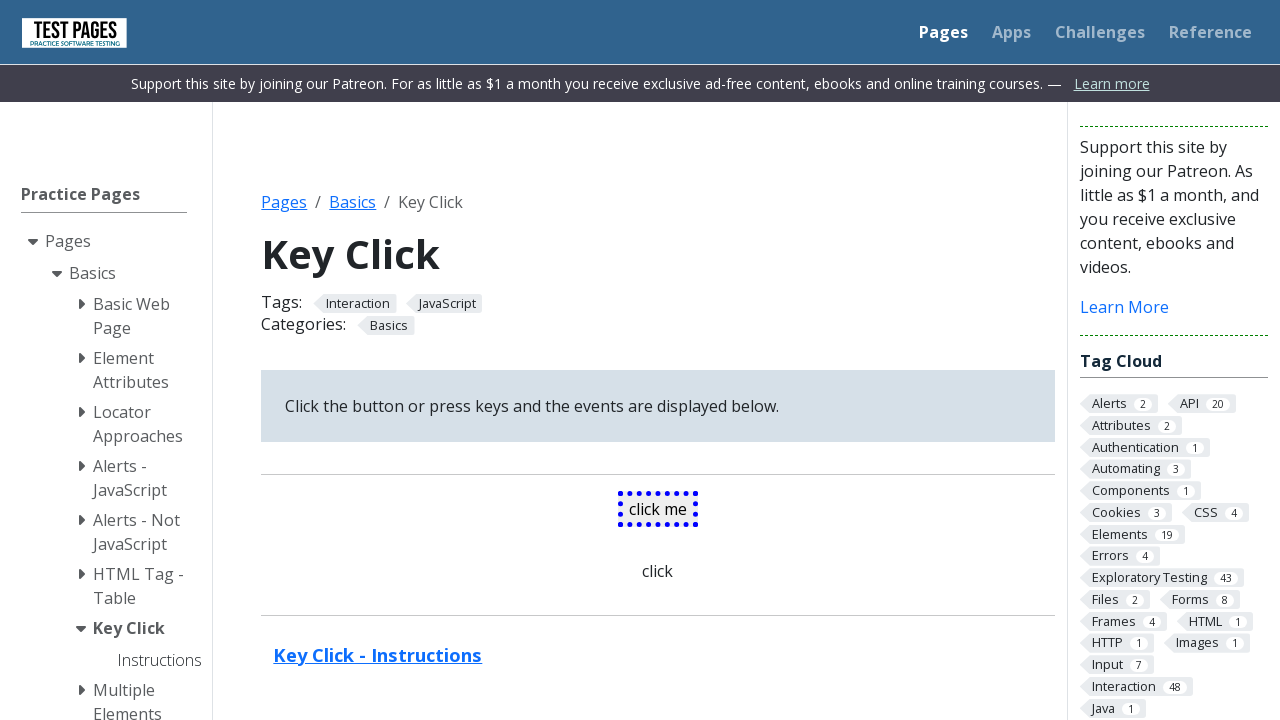

Click event paragraph appeared, confirming the click was registered
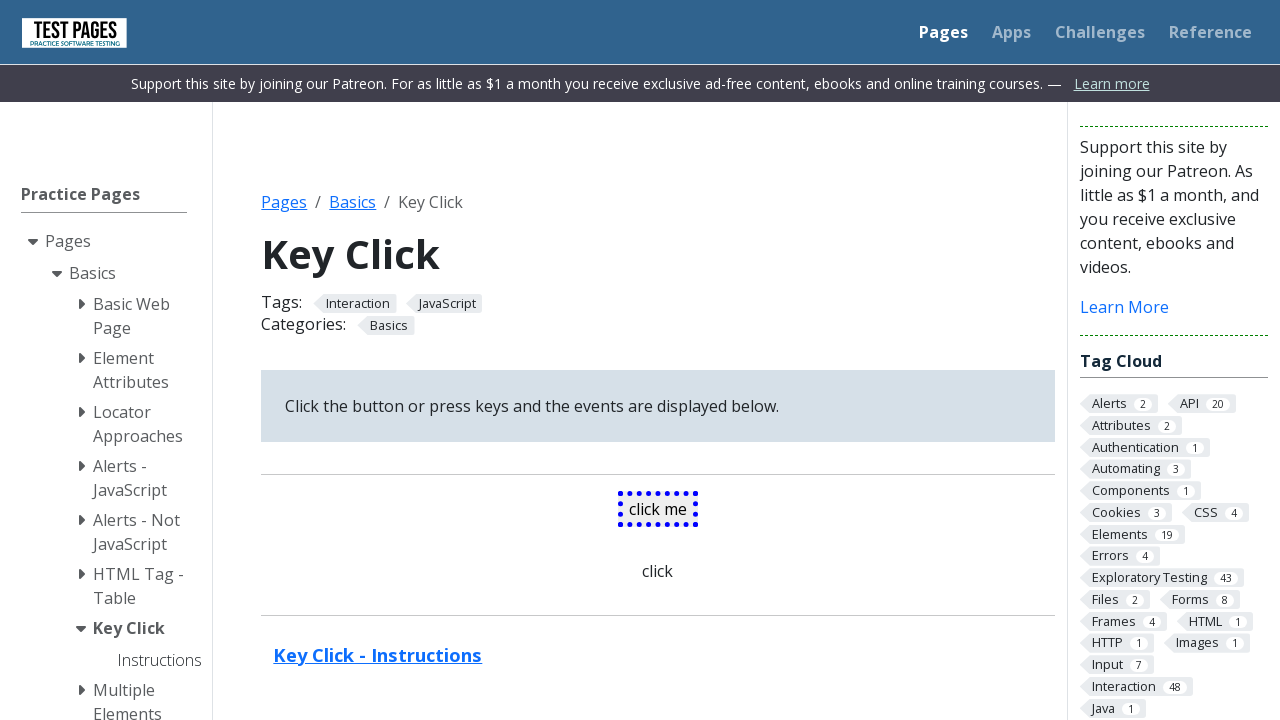

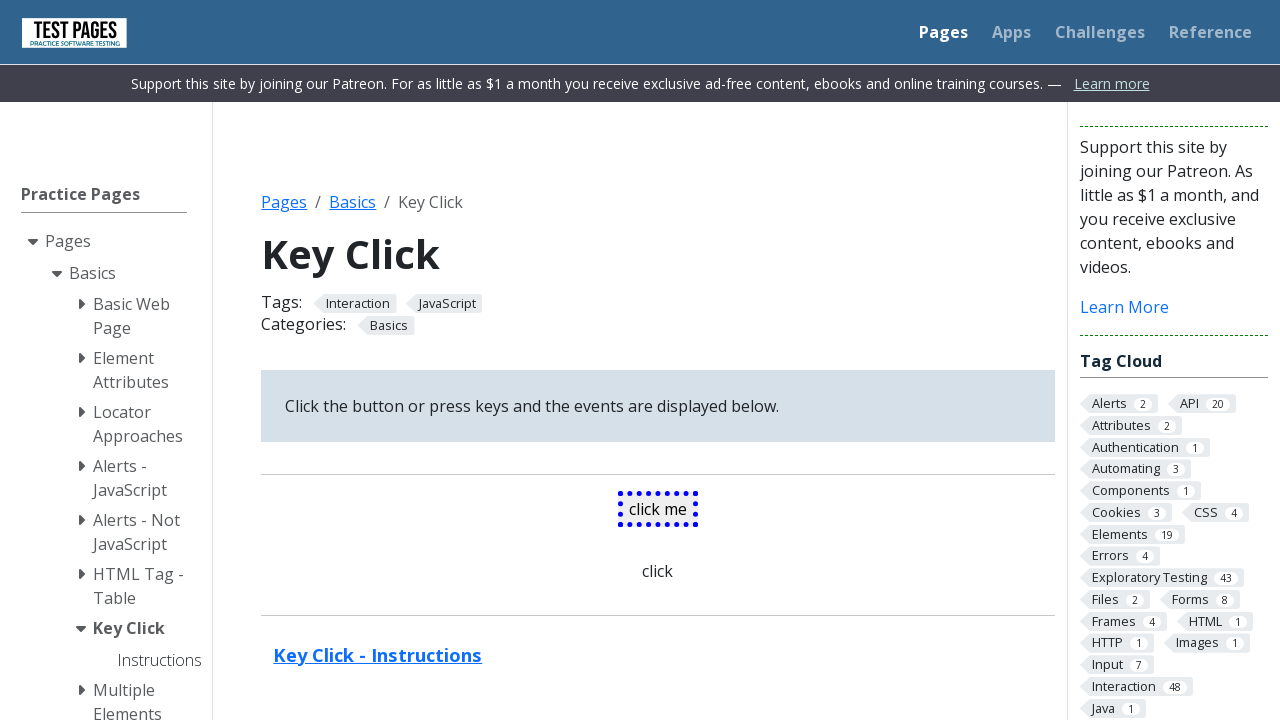